Tests marking individual todo items as complete by checking their checkboxes

Starting URL: https://demo.playwright.dev/todomvc

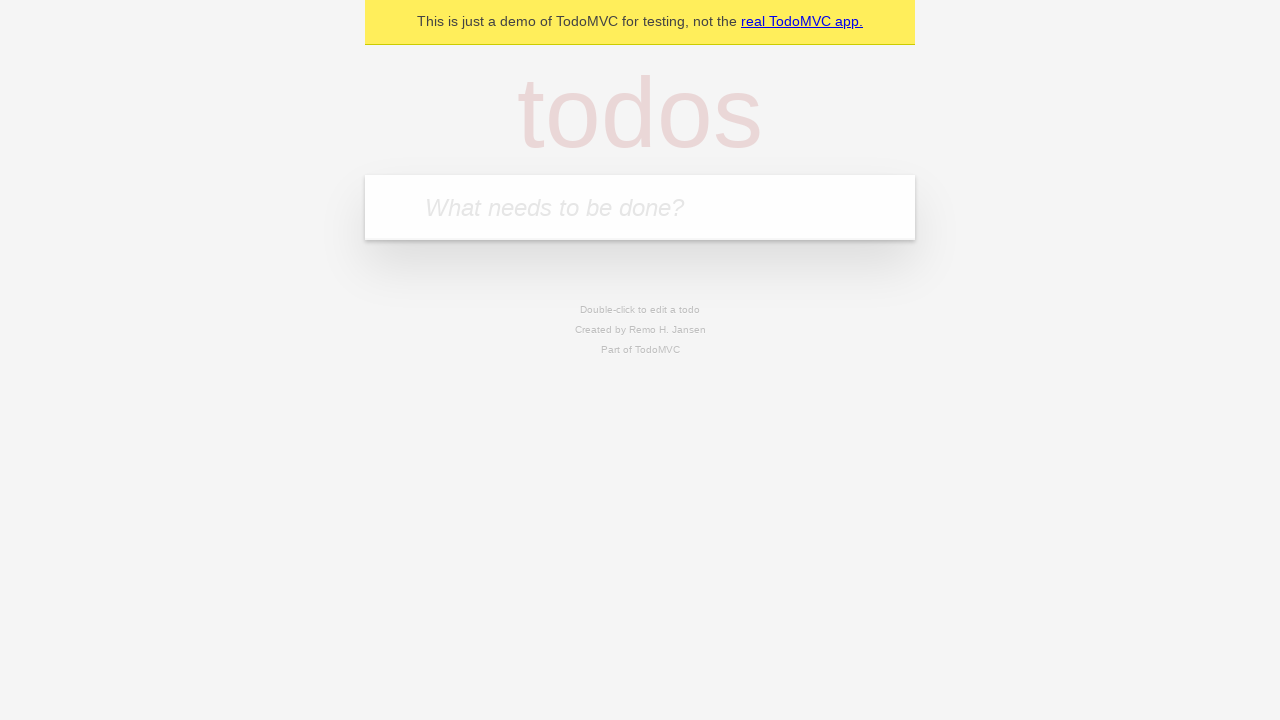

Located the todo input field
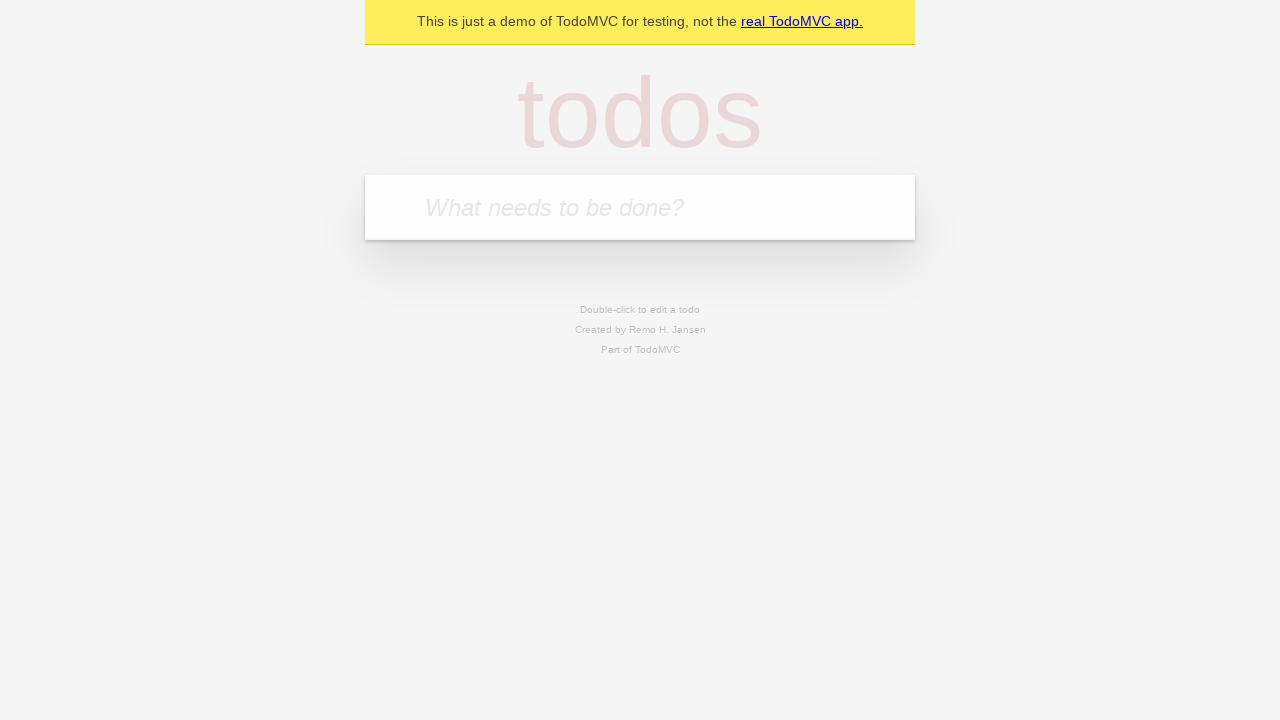

Filled first todo item: 'buy some cheese' on internal:attr=[placeholder="What needs to be done?"i]
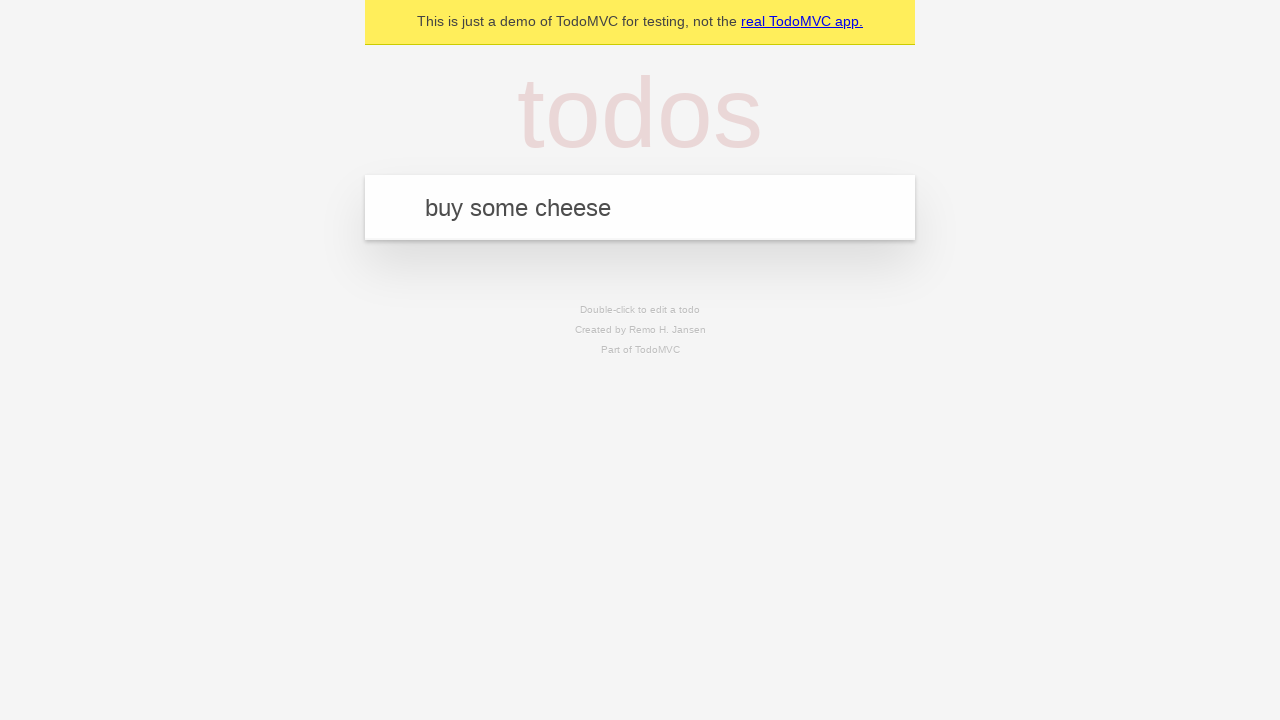

Pressed Enter to add first todo item on internal:attr=[placeholder="What needs to be done?"i]
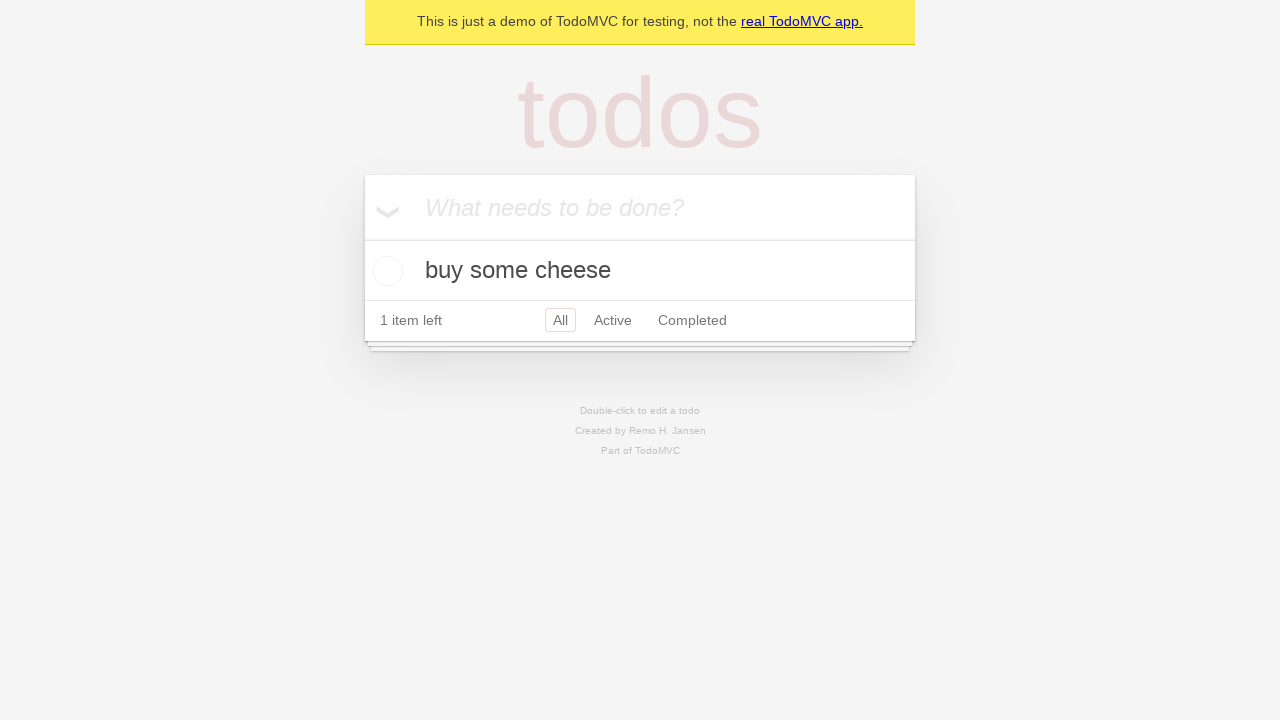

Filled second todo item: 'feed the cat' on internal:attr=[placeholder="What needs to be done?"i]
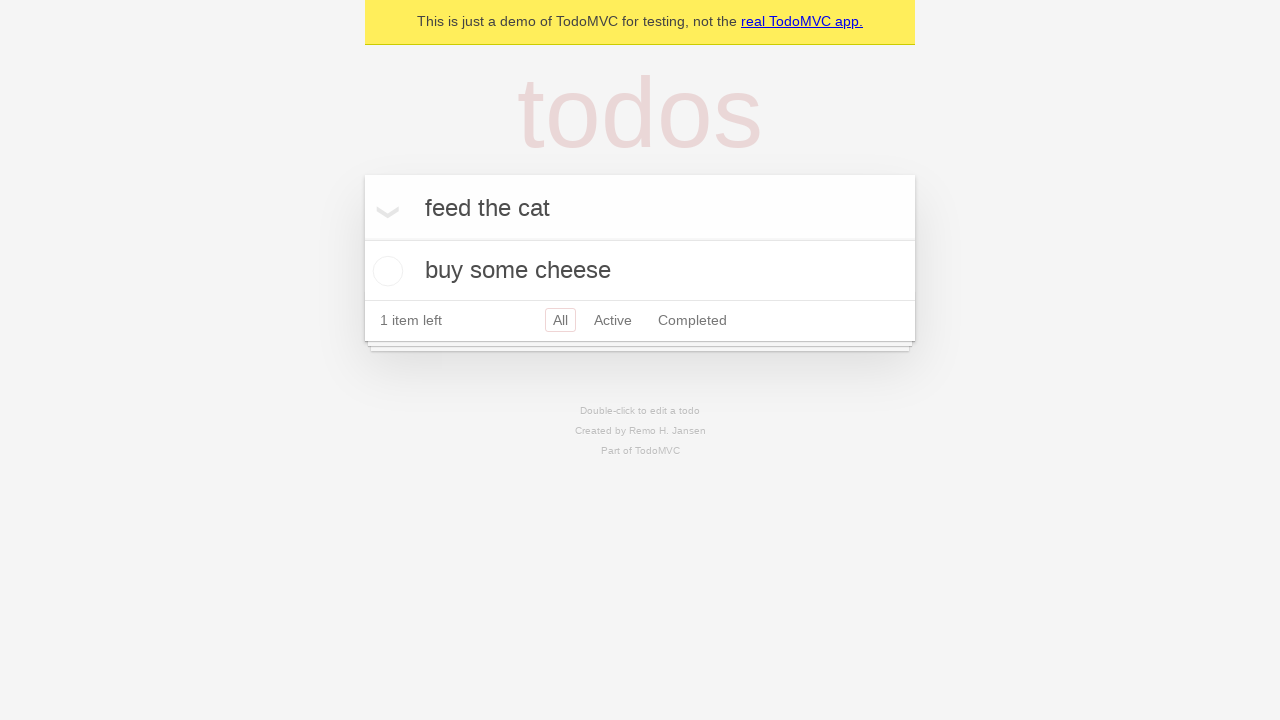

Pressed Enter to add second todo item on internal:attr=[placeholder="What needs to be done?"i]
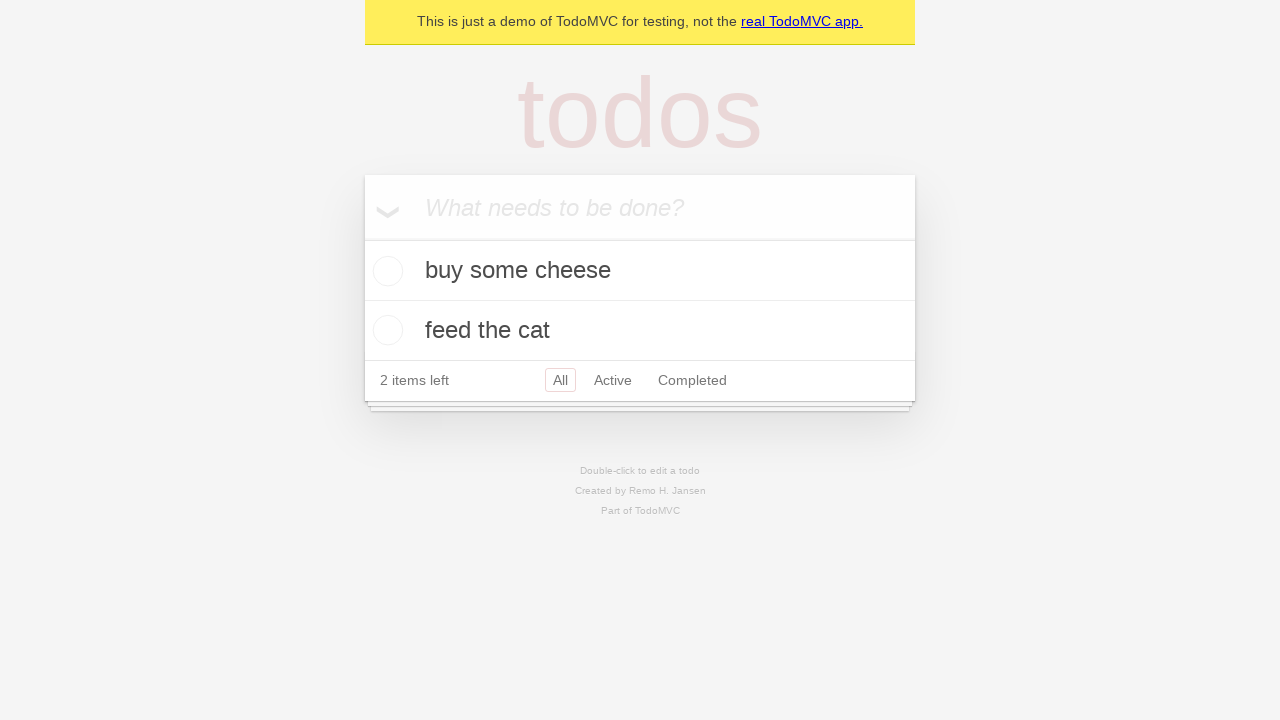

Located first todo item
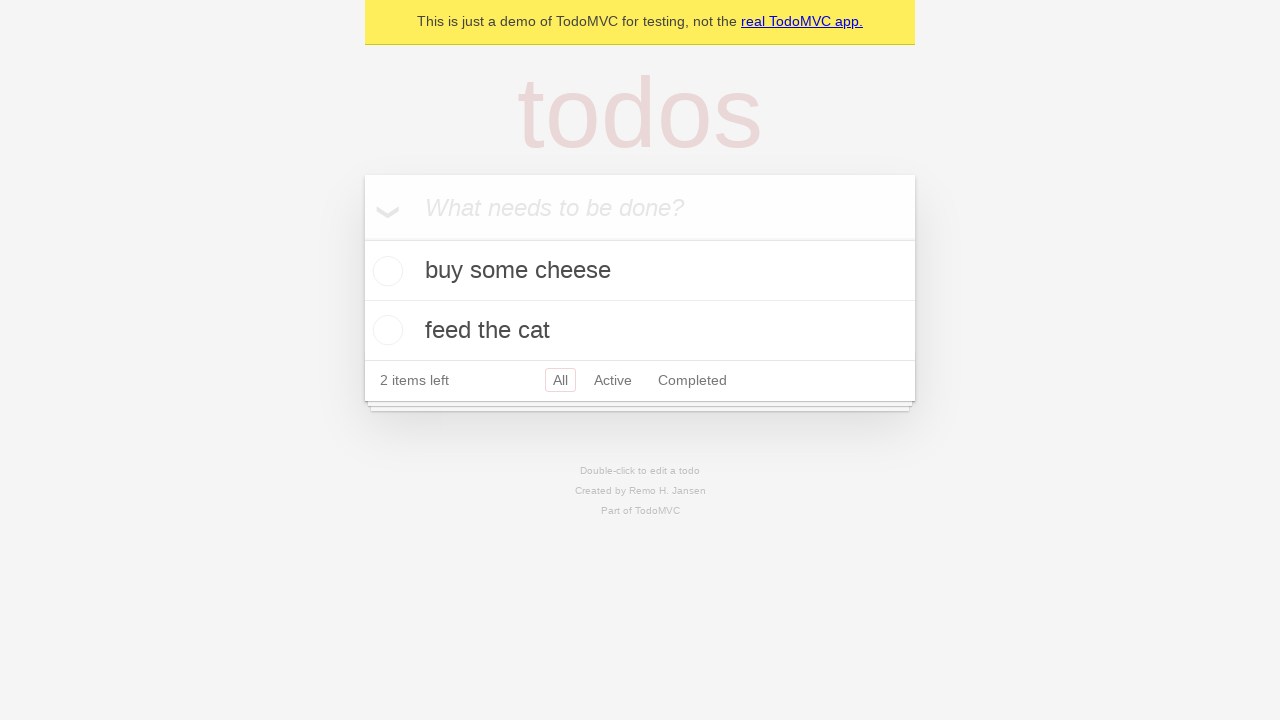

Marked first todo item as complete at (385, 271) on internal:testid=[data-testid="todo-item"s] >> nth=0 >> internal:role=checkbox
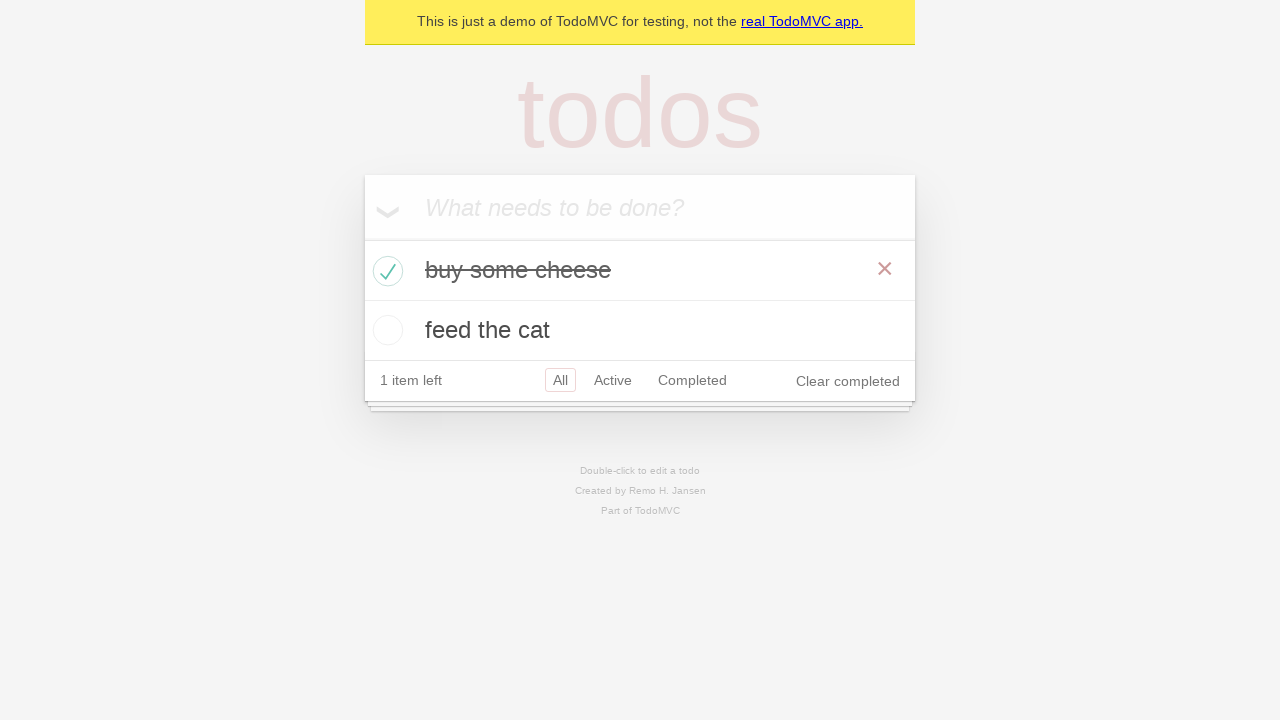

Located second todo item
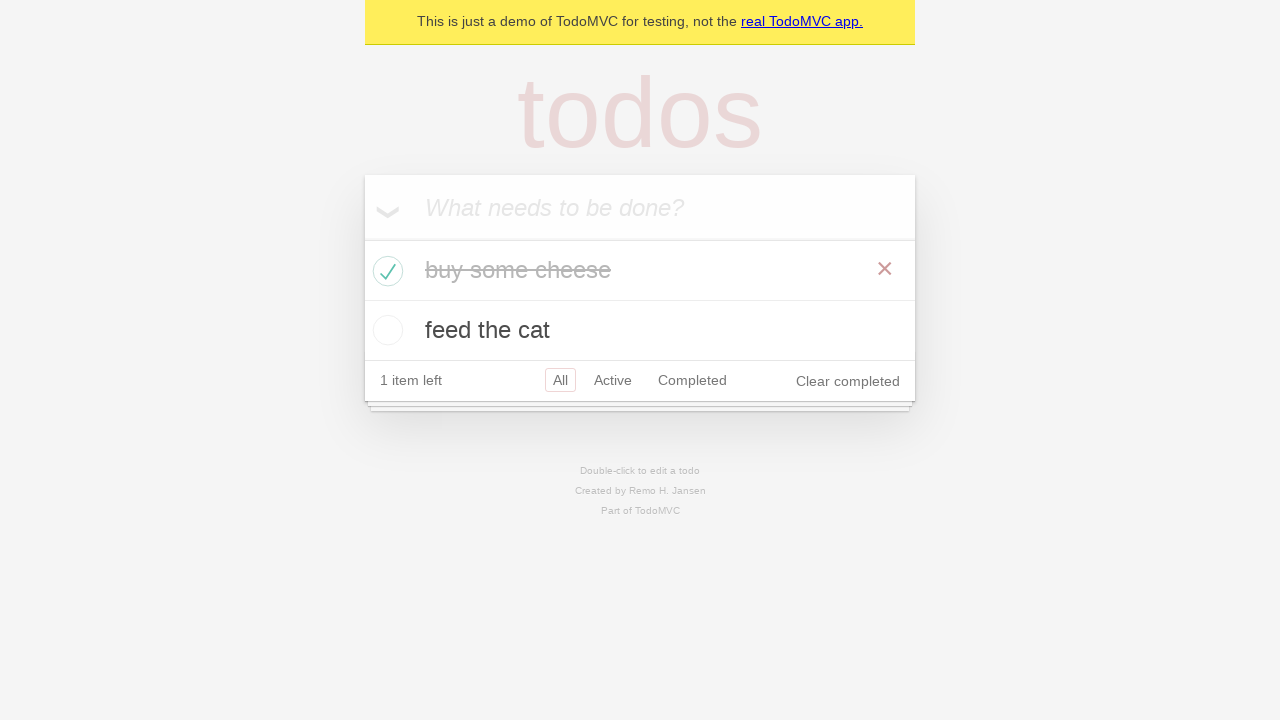

Marked second todo item as complete at (385, 330) on internal:testid=[data-testid="todo-item"s] >> nth=1 >> internal:role=checkbox
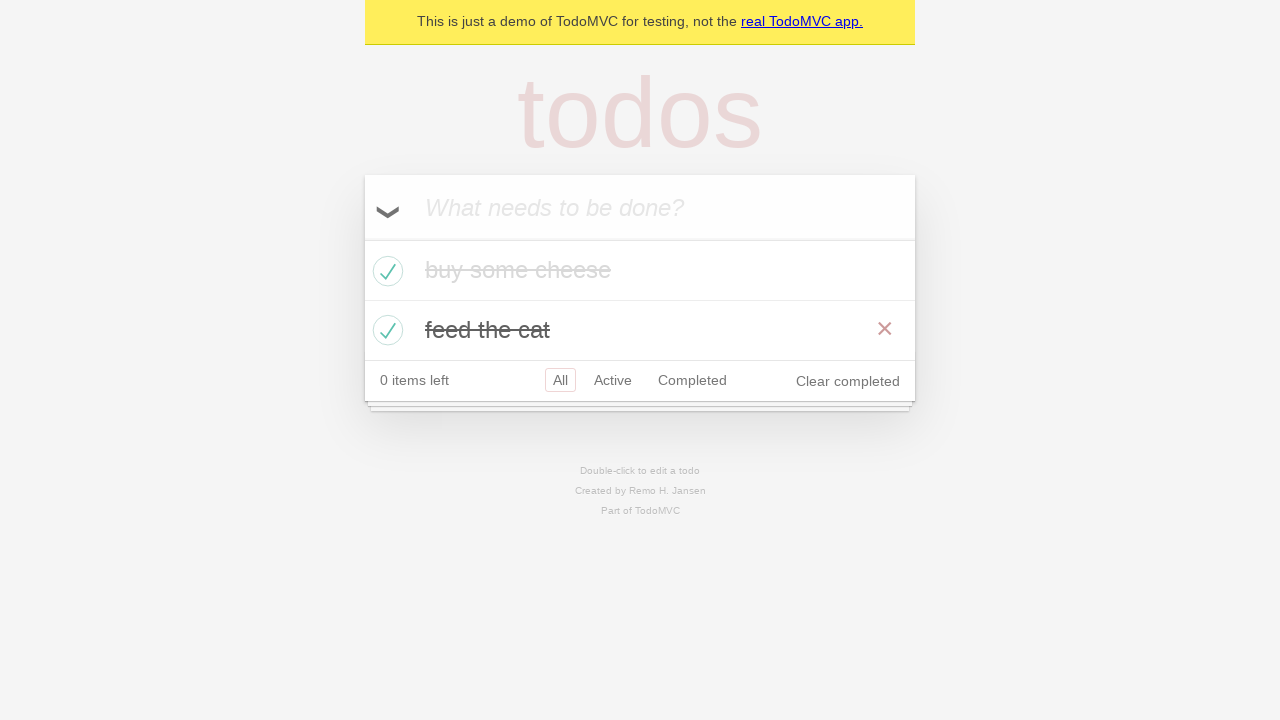

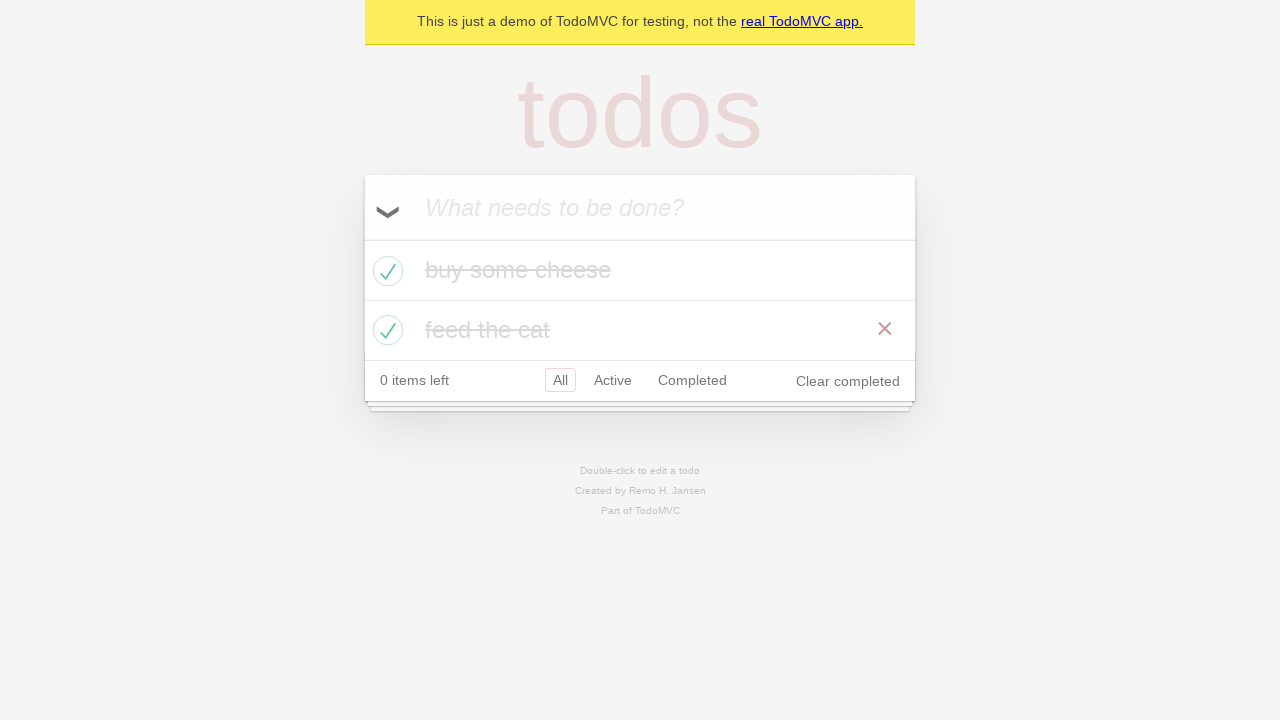